Tests window switching functionality by clicking a link that opens a new window and verifying the title of the new window

Starting URL: https://practice.cydeo.com/windows

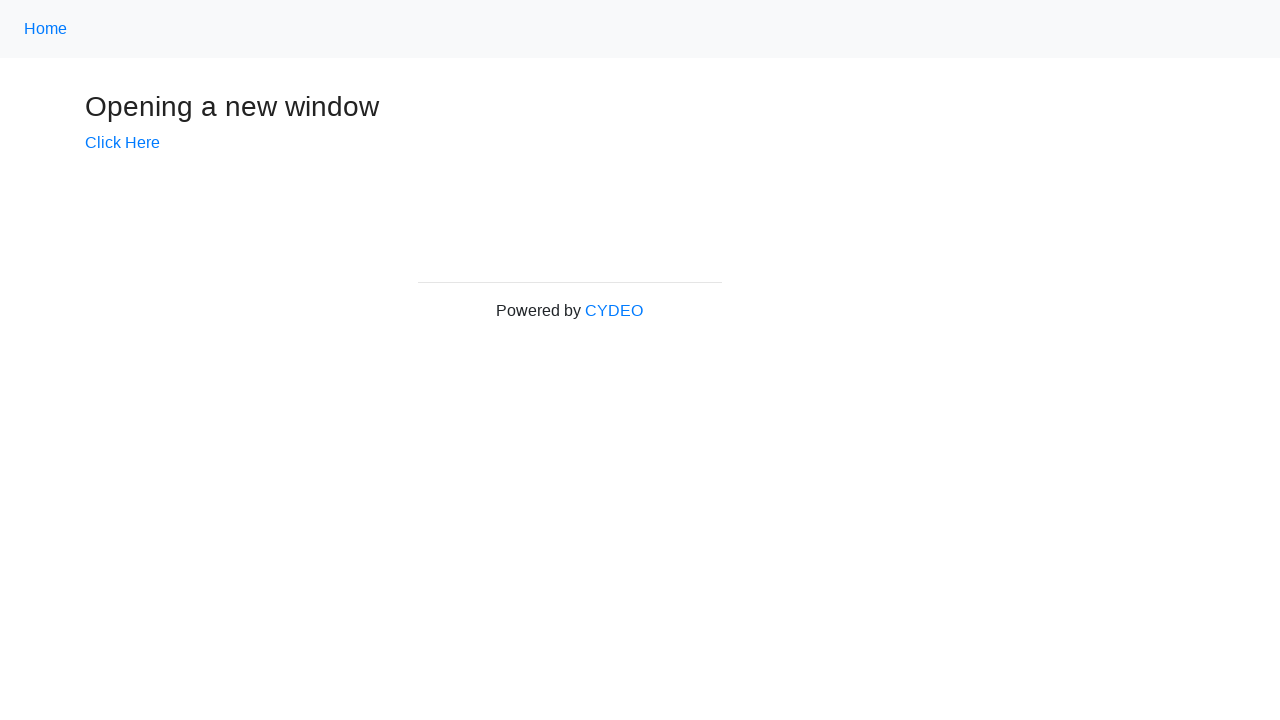

Verified initial page title is 'Windows'
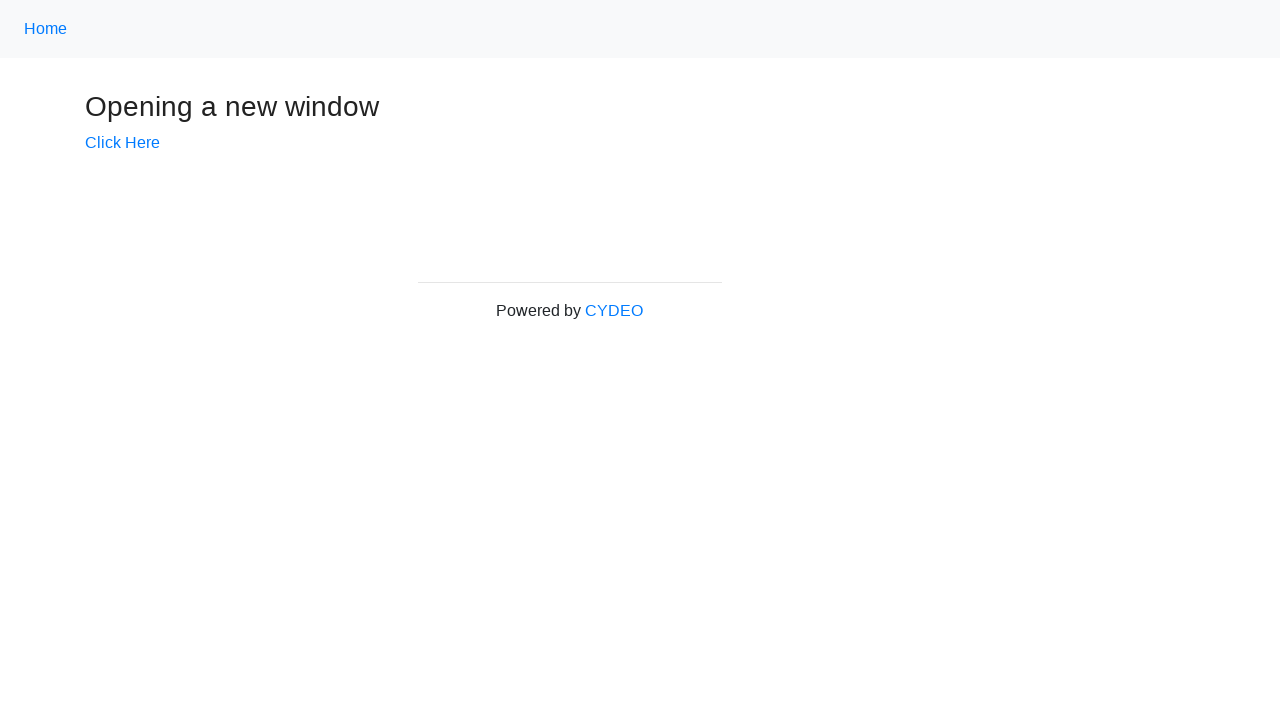

Clicked link that opens a new window at (122, 143) on text=Click Here
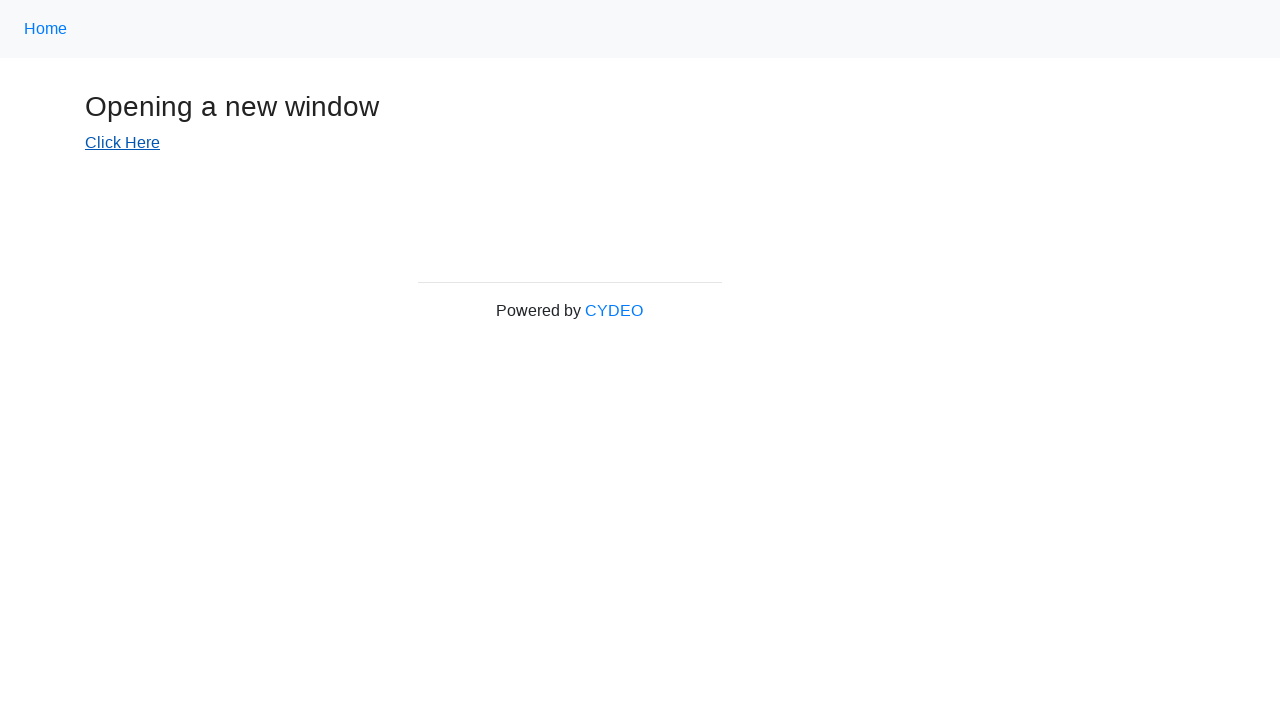

Captured new window popup
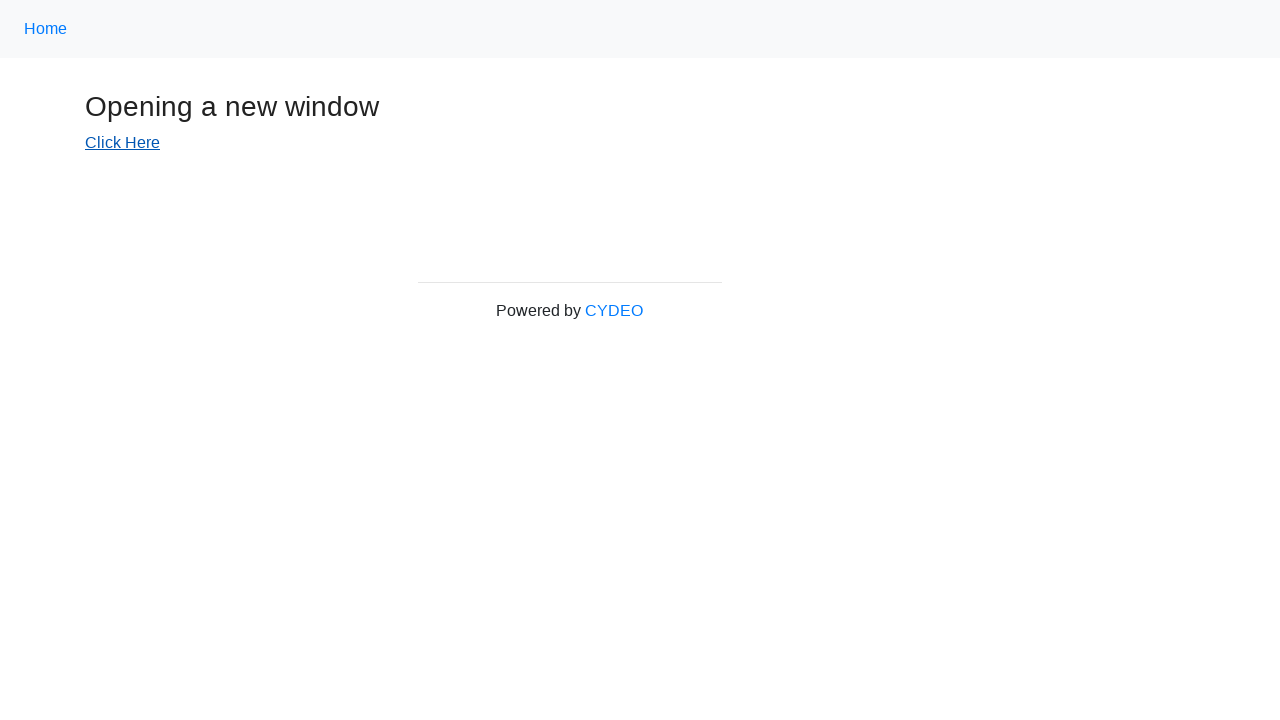

Verified new window title is 'New Window'
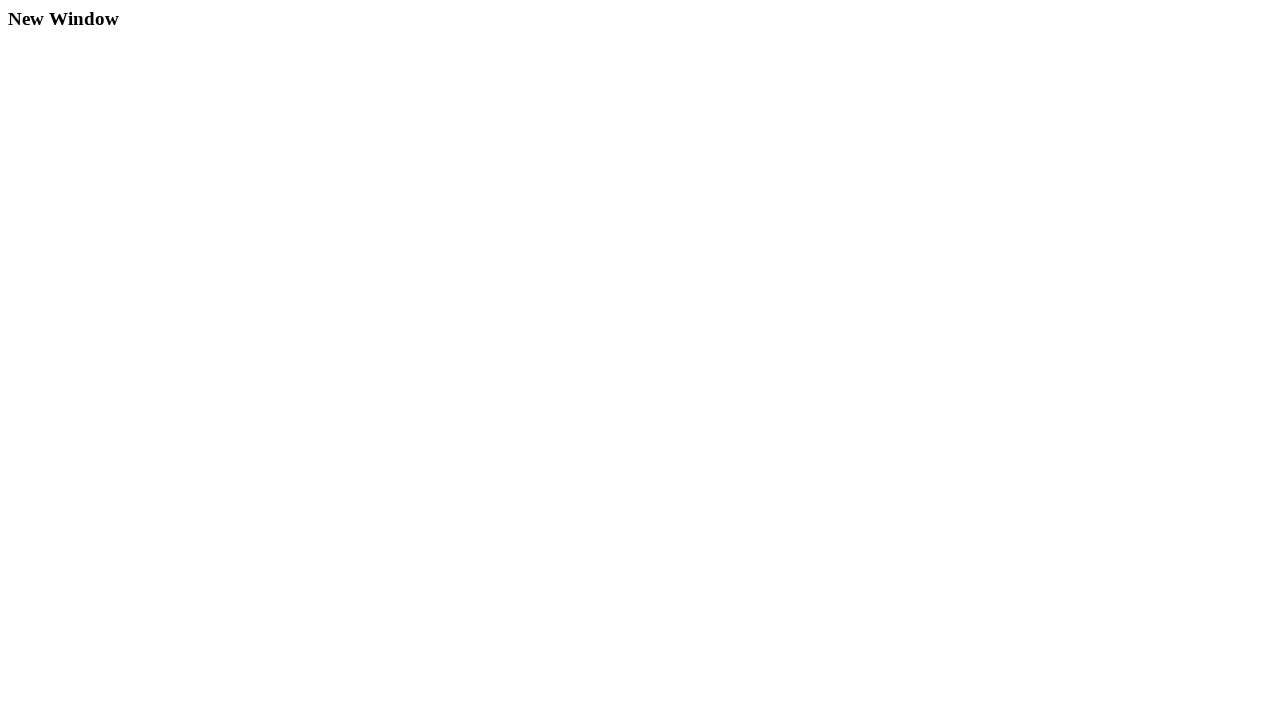

Switched back to main window
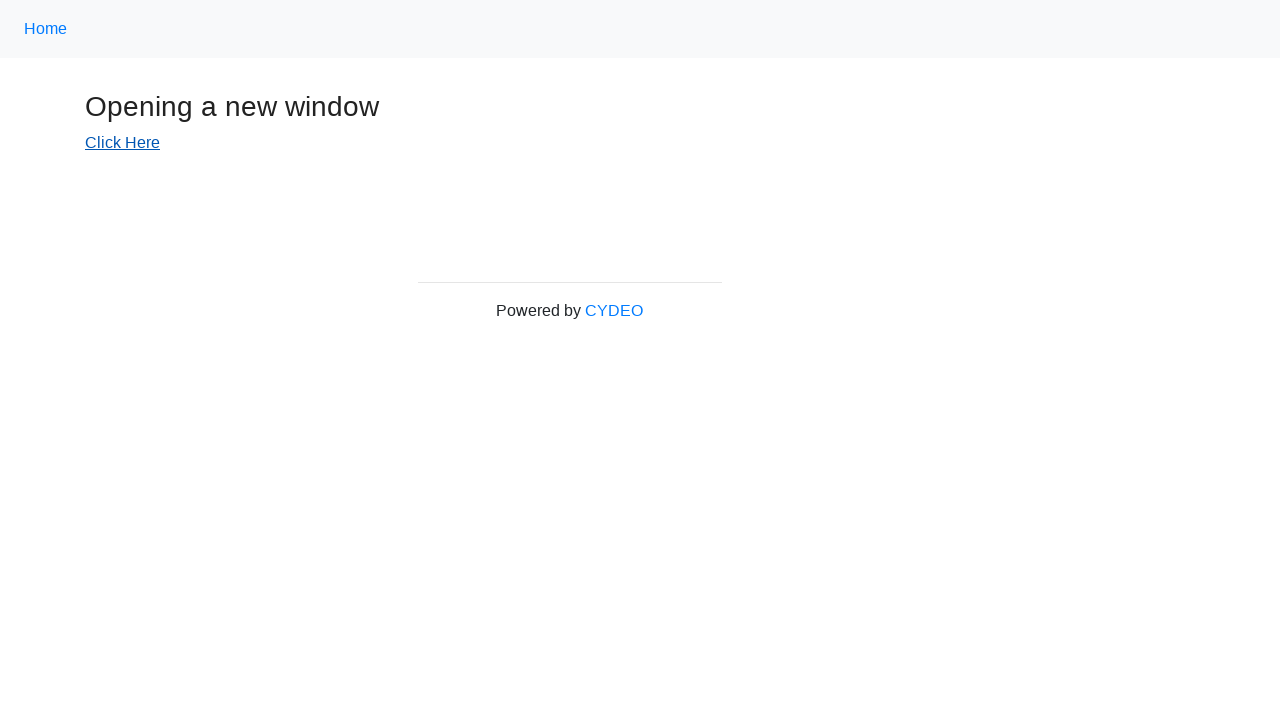

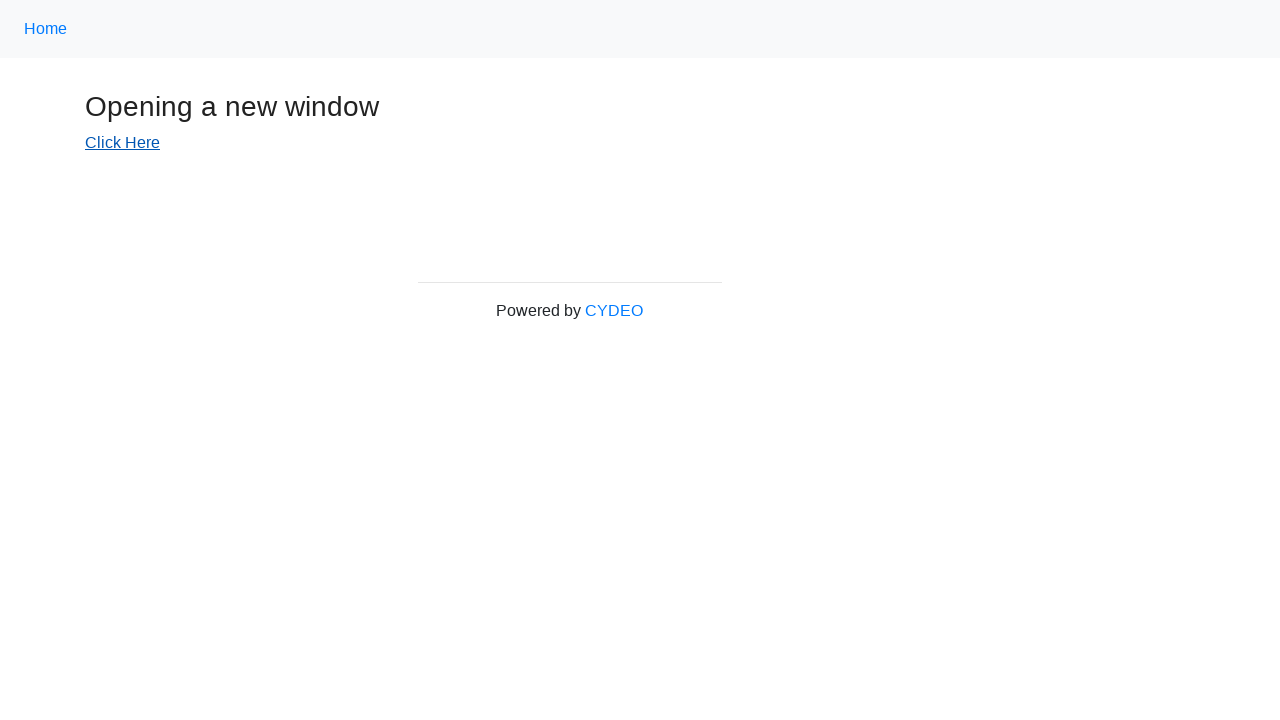